Navigates to GitHub's homepage and verifies the page loads successfully by checking the page title

Starting URL: https://github.com

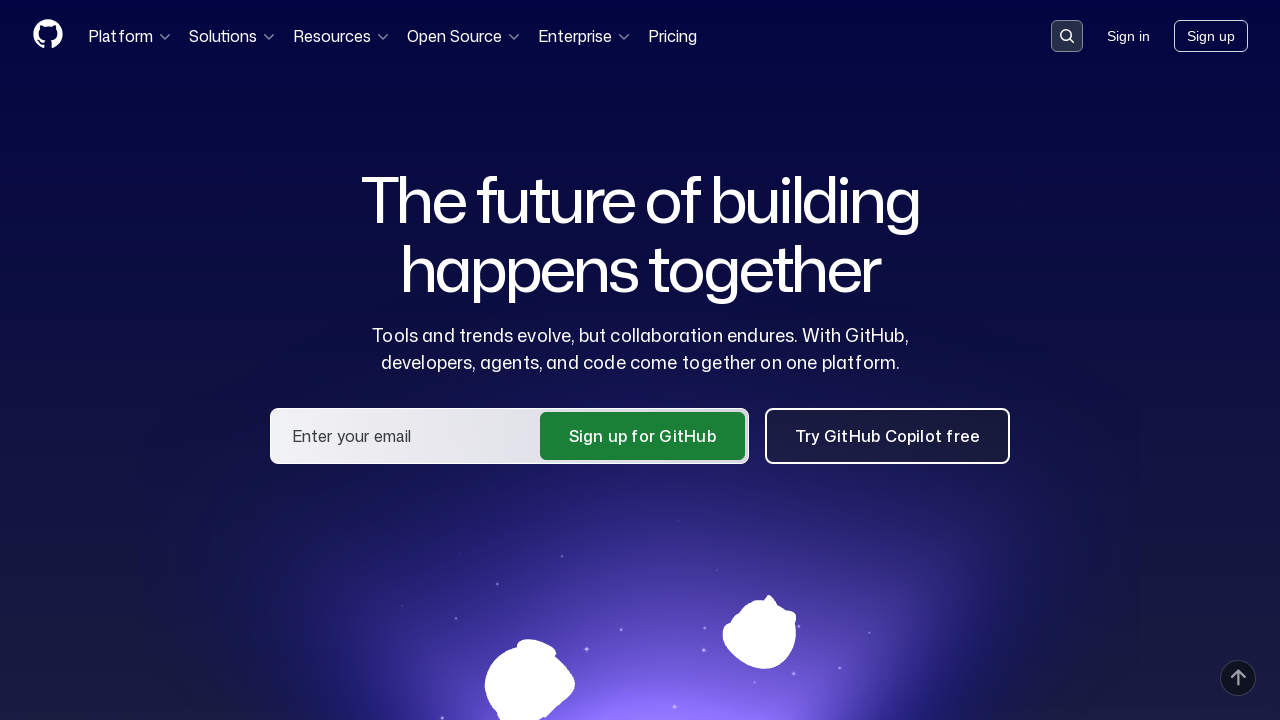

Navigated to GitHub homepage
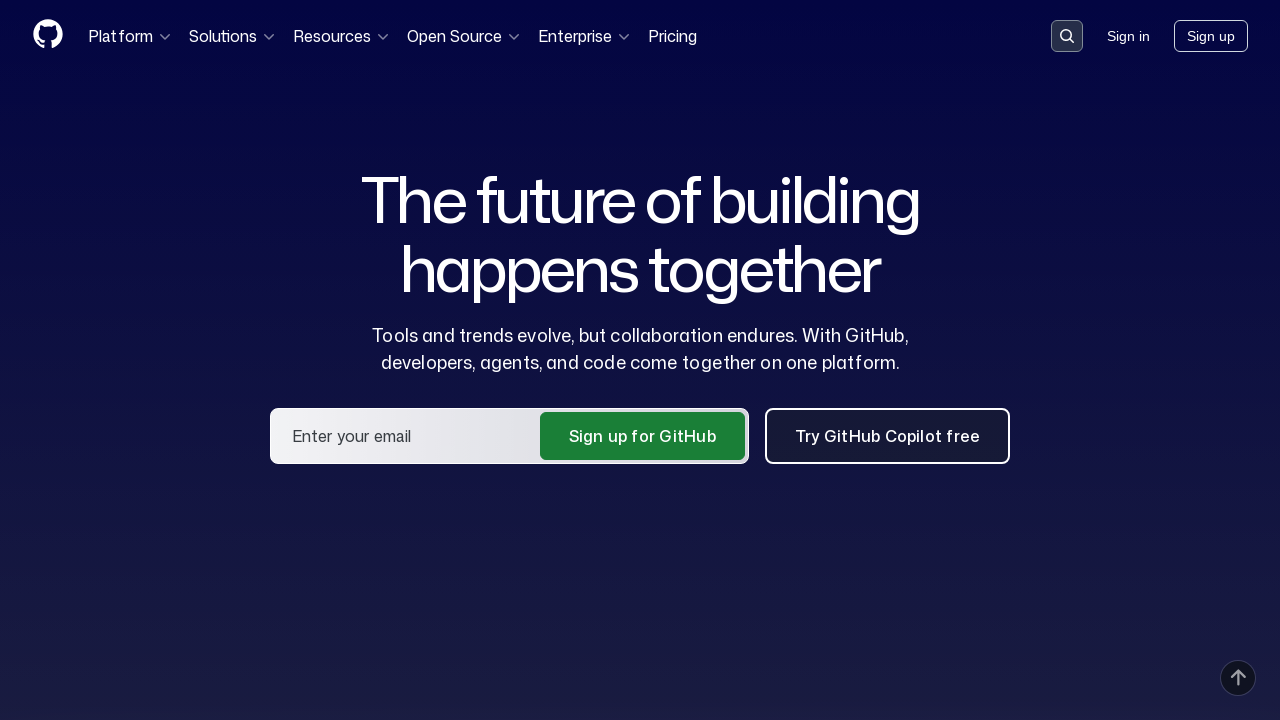

Page loaded with domcontentloaded state
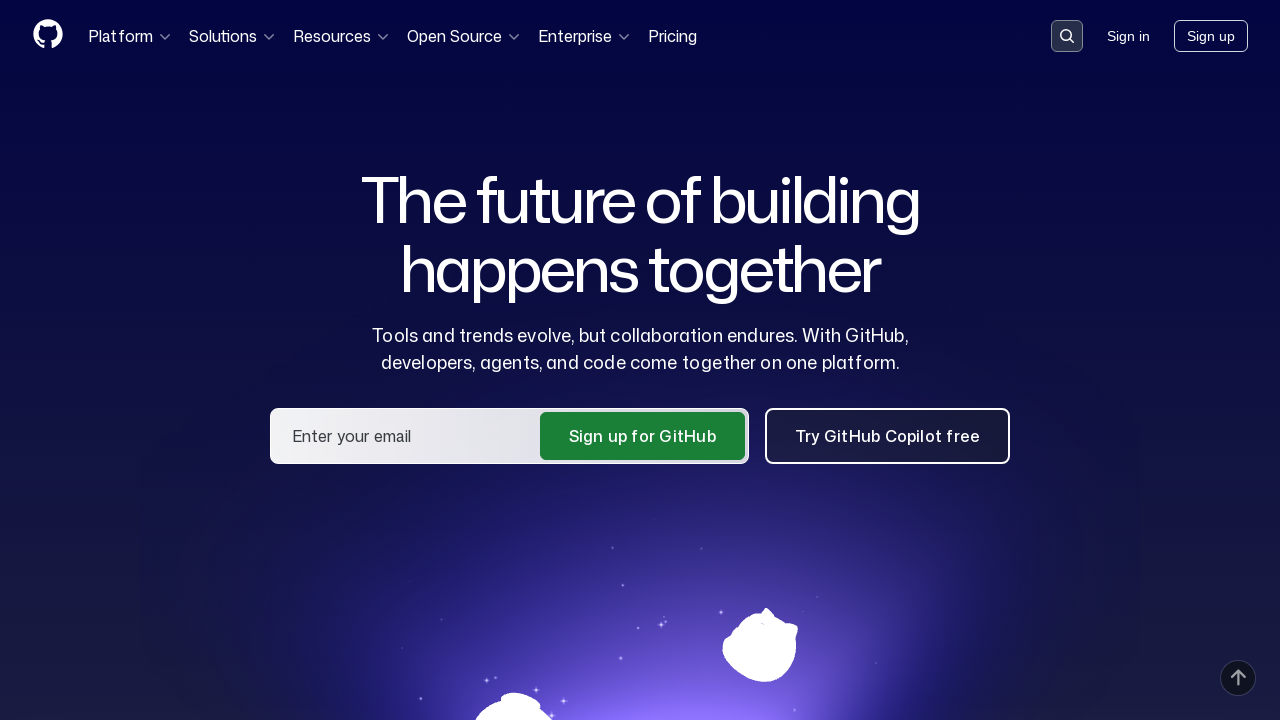

Retrieved page title: GitHub · Change is constant. GitHub keeps you ahead. · GitHub
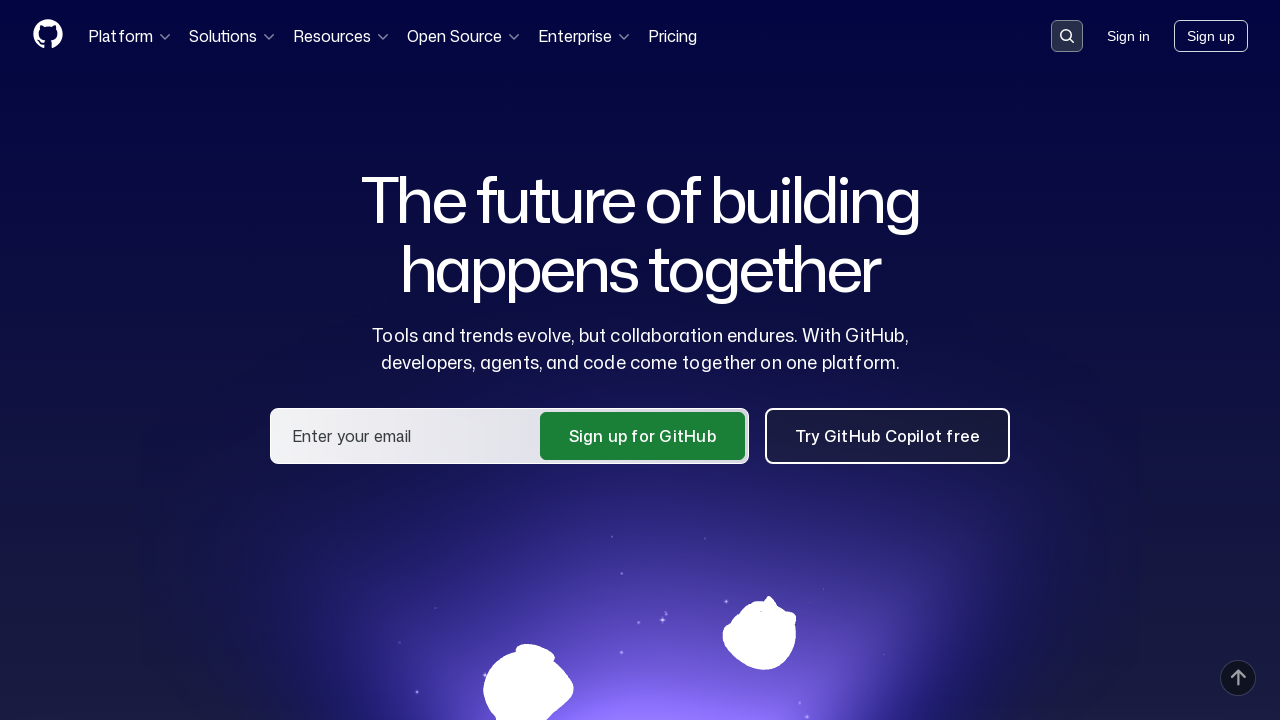

Verified page title contains 'GitHub'
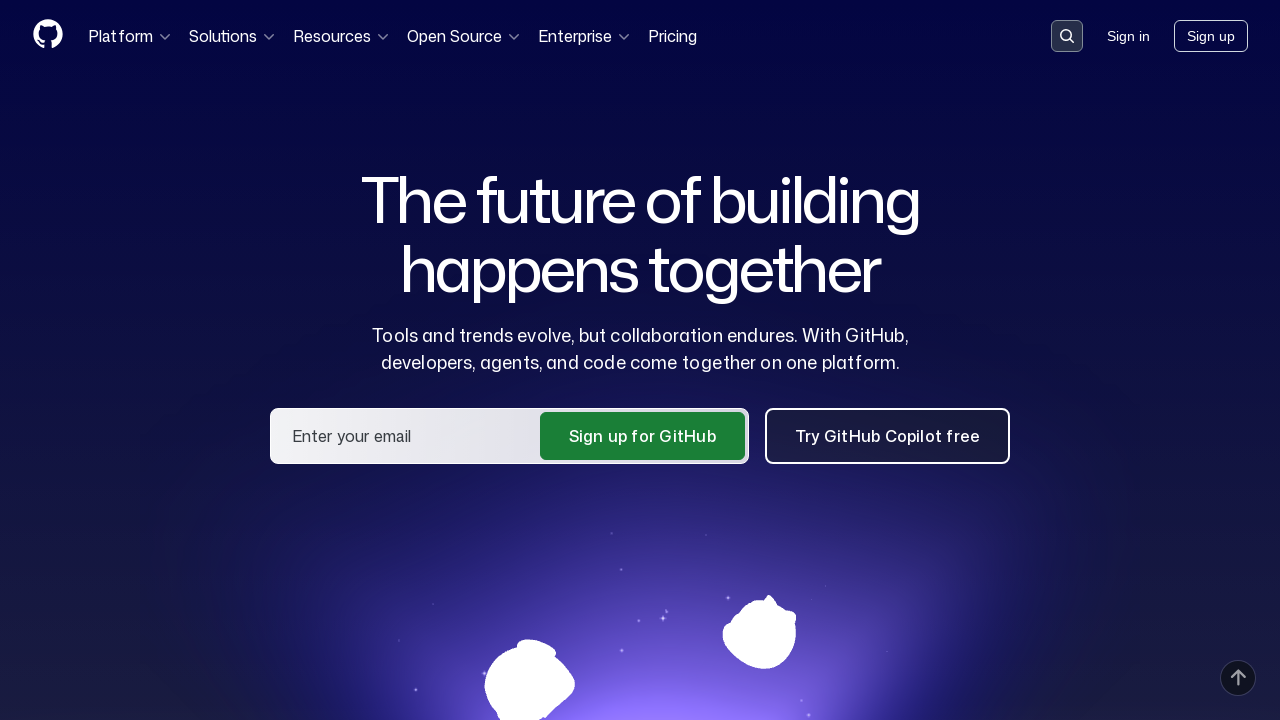

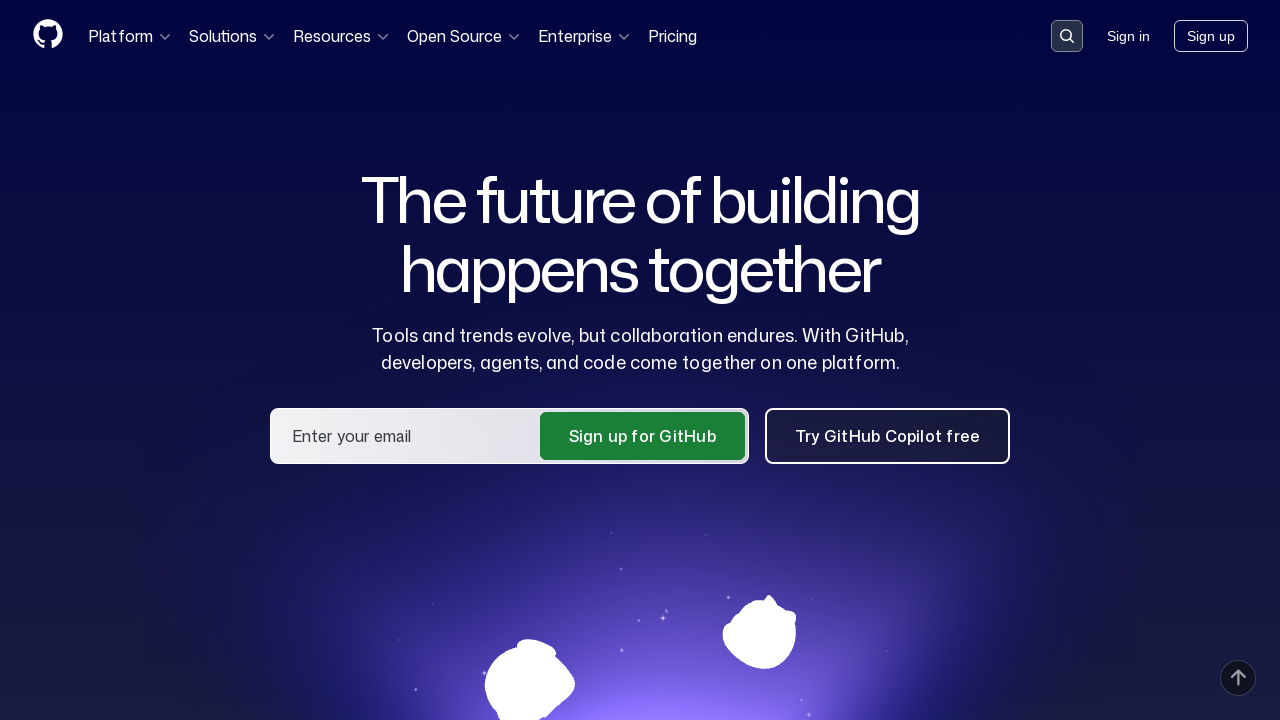